Tests browser window handling by clicking a Twitter link which opens a new window, switching to the child window, closing it, and switching back to the parent window.

Starting URL: https://opensource-demo.orangehrmlive.com/web/index.php/auth/login

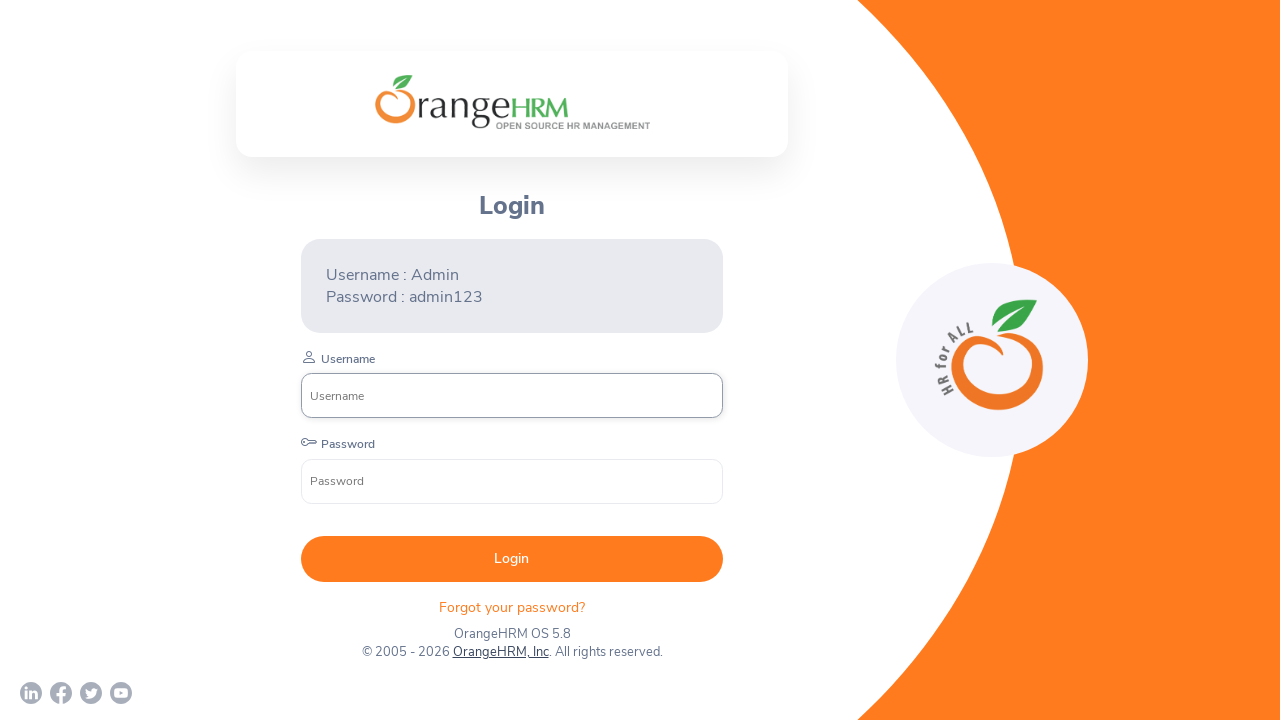

Clicked Twitter link which opened a new window at (91, 693) on a[href*='twitter']
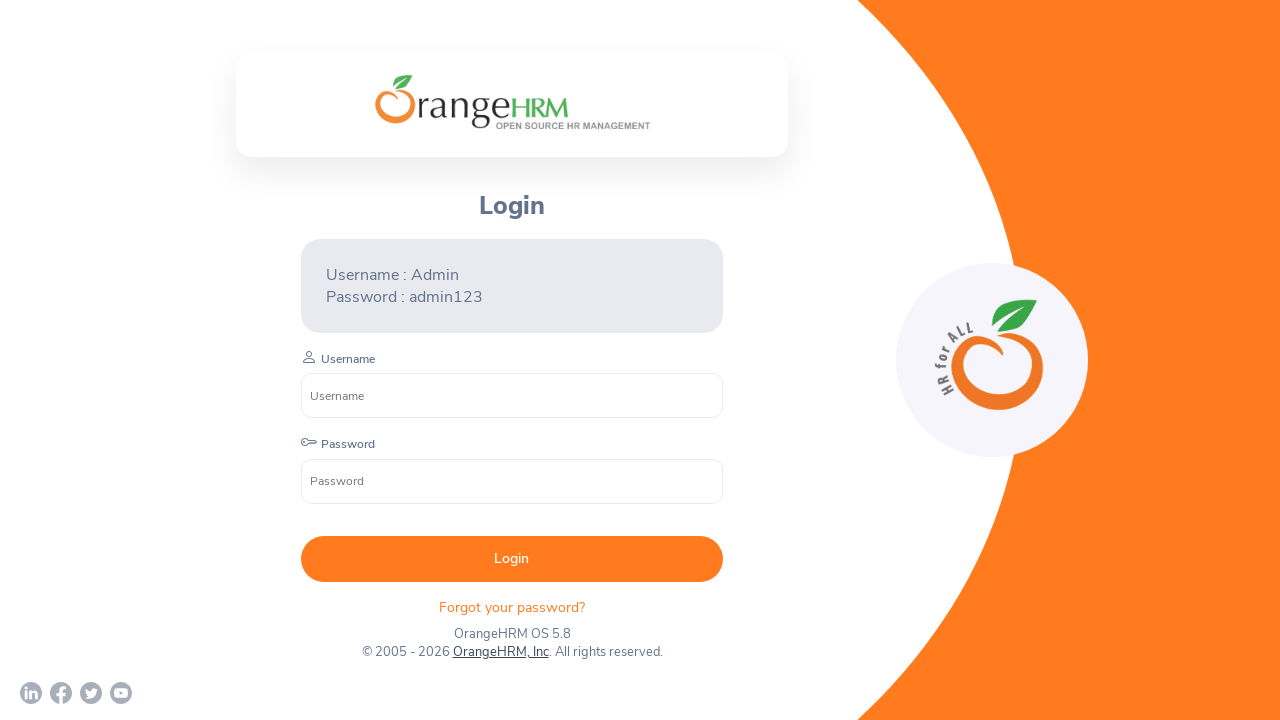

Captured new child page/window handle
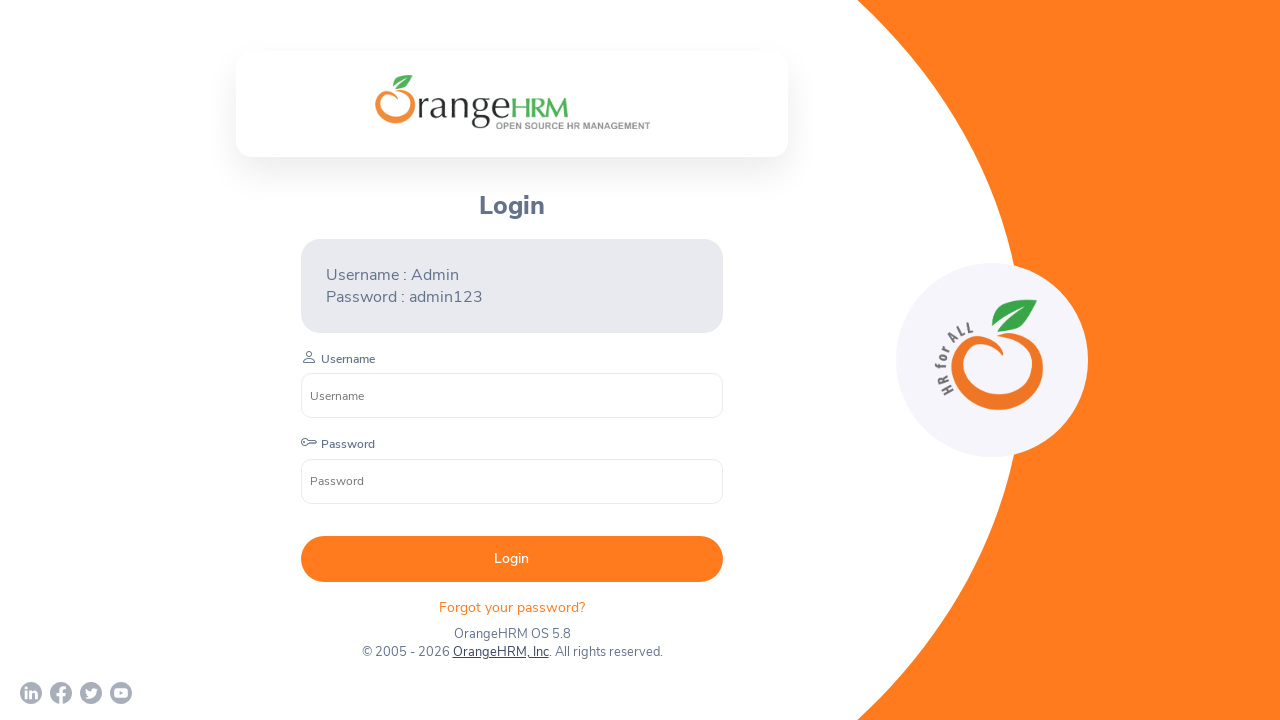

Child page loaded successfully
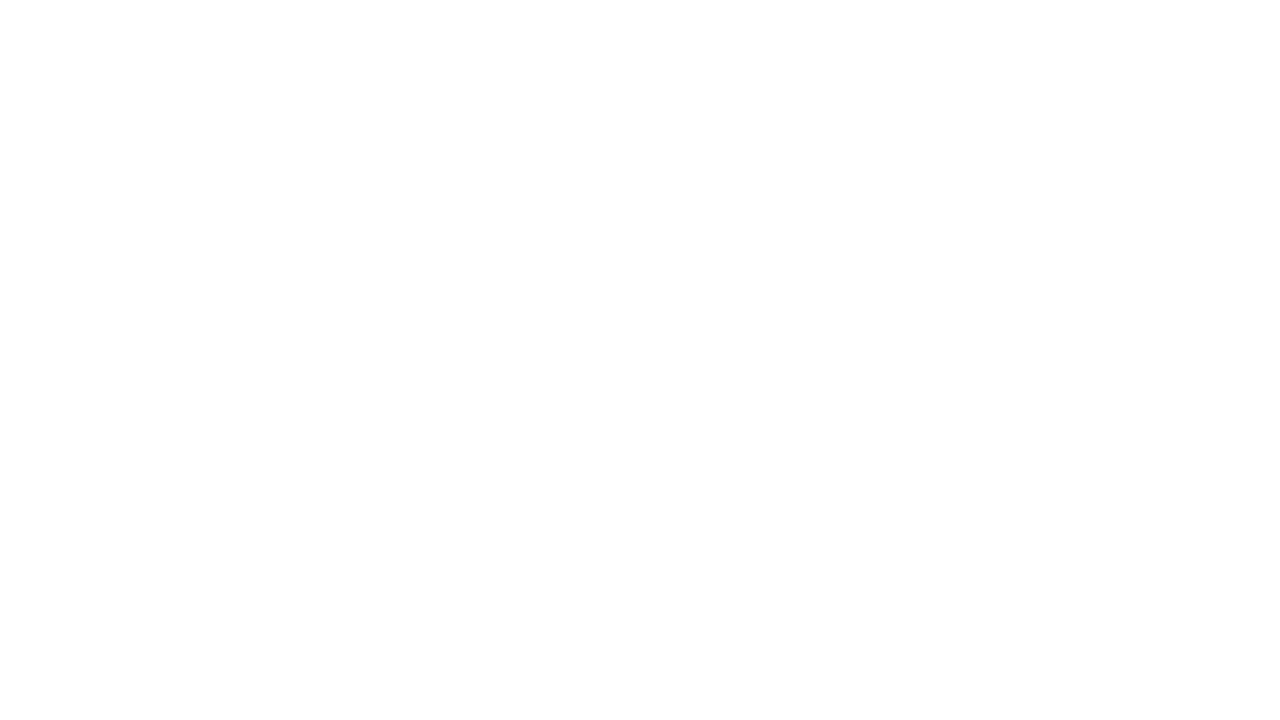

Verified child window URL: chrome-error://chromewebdata/
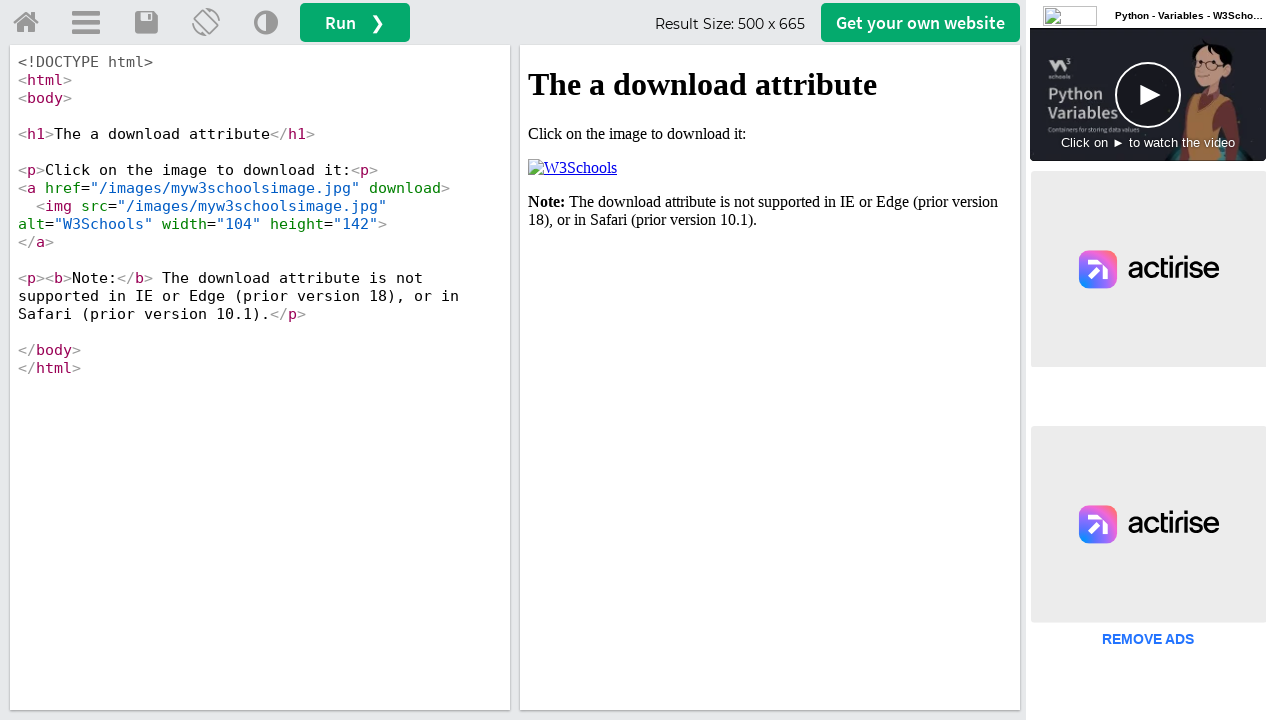

Closed child window
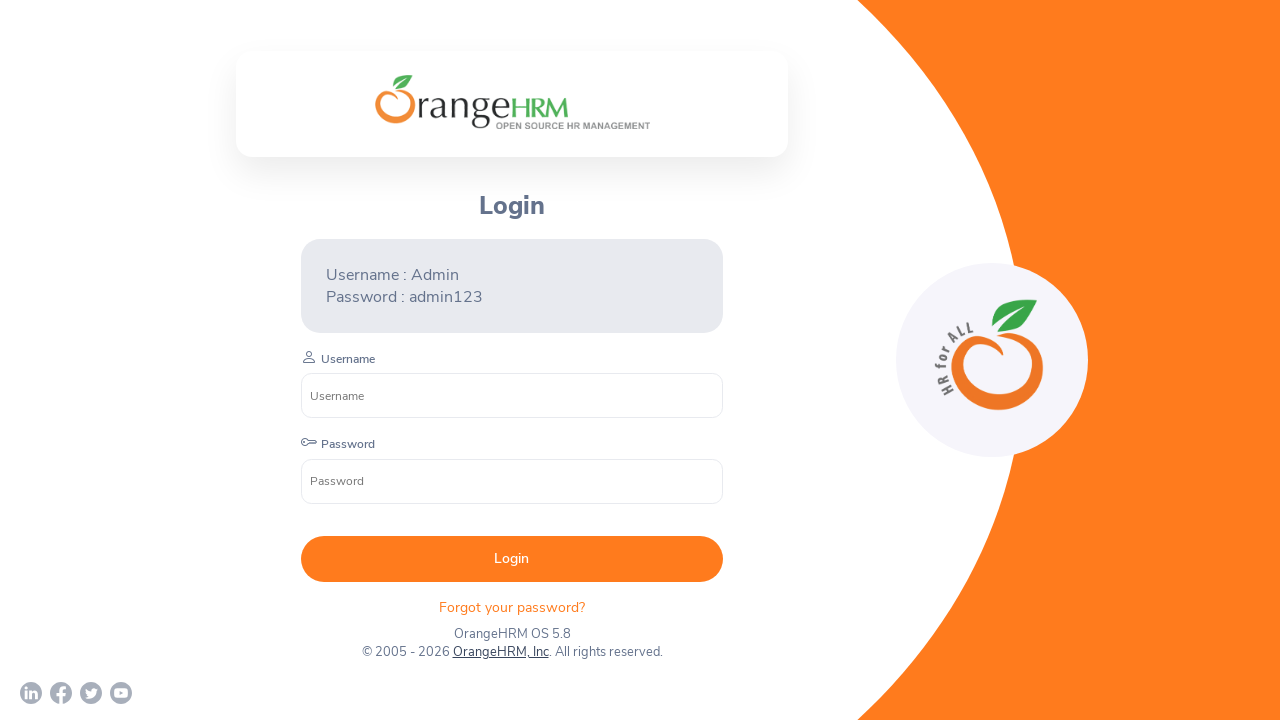

Verified parent window is still active with URL: https://opensource-demo.orangehrmlive.com/web/index.php/auth/login
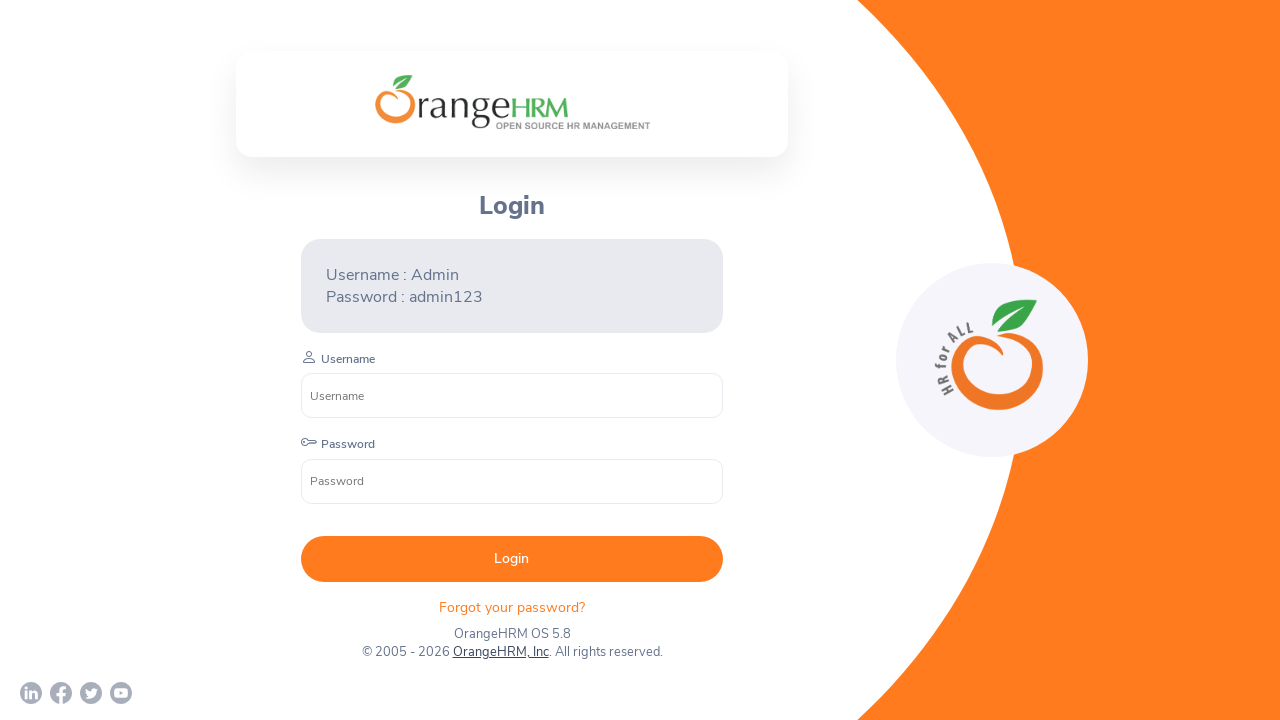

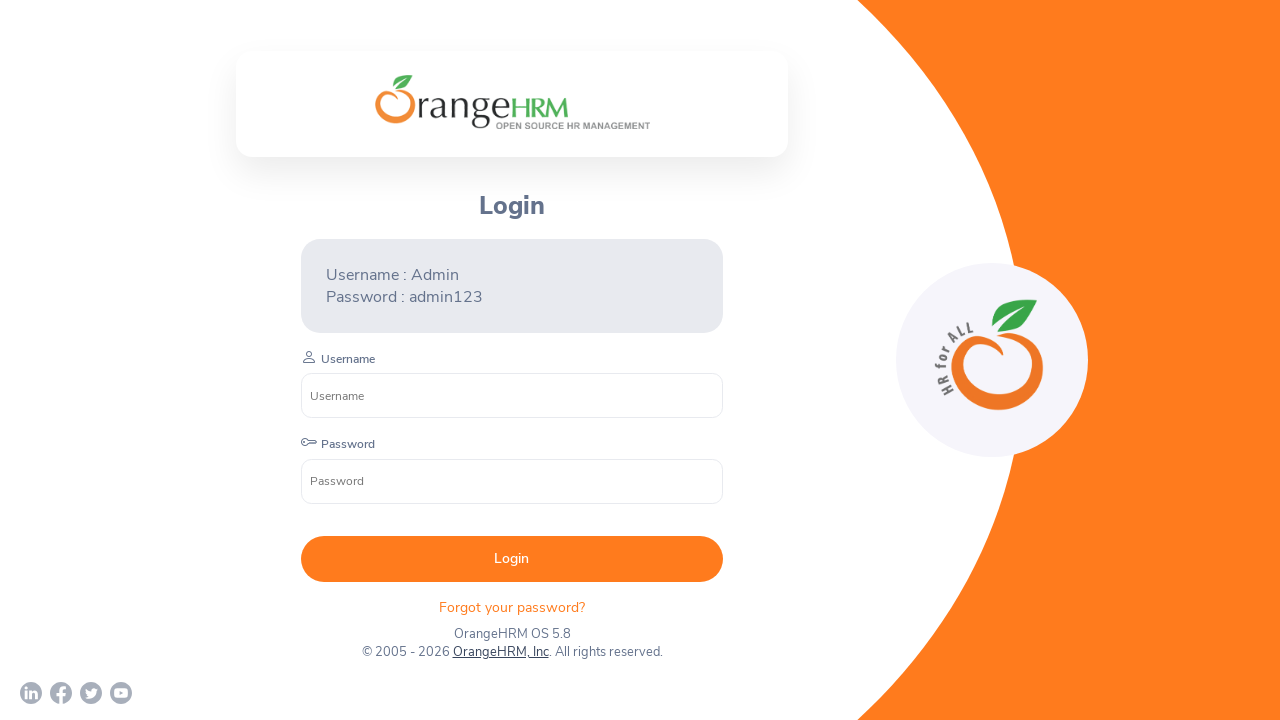